Tests dropdown selection functionality on a registration form and multi-select dropdown on another page

Starting URL: https://demo.automationtesting.in/Register.html

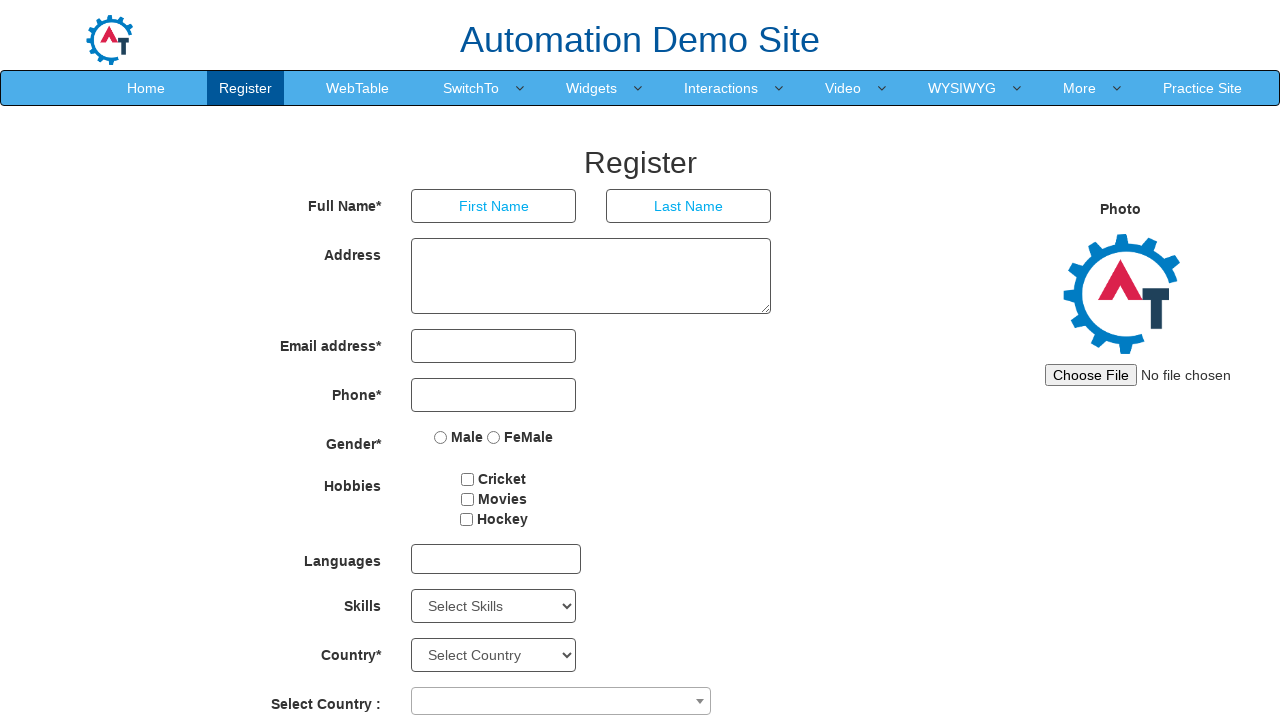

Selected 'Analytics' from Skills dropdown by value on #Skills
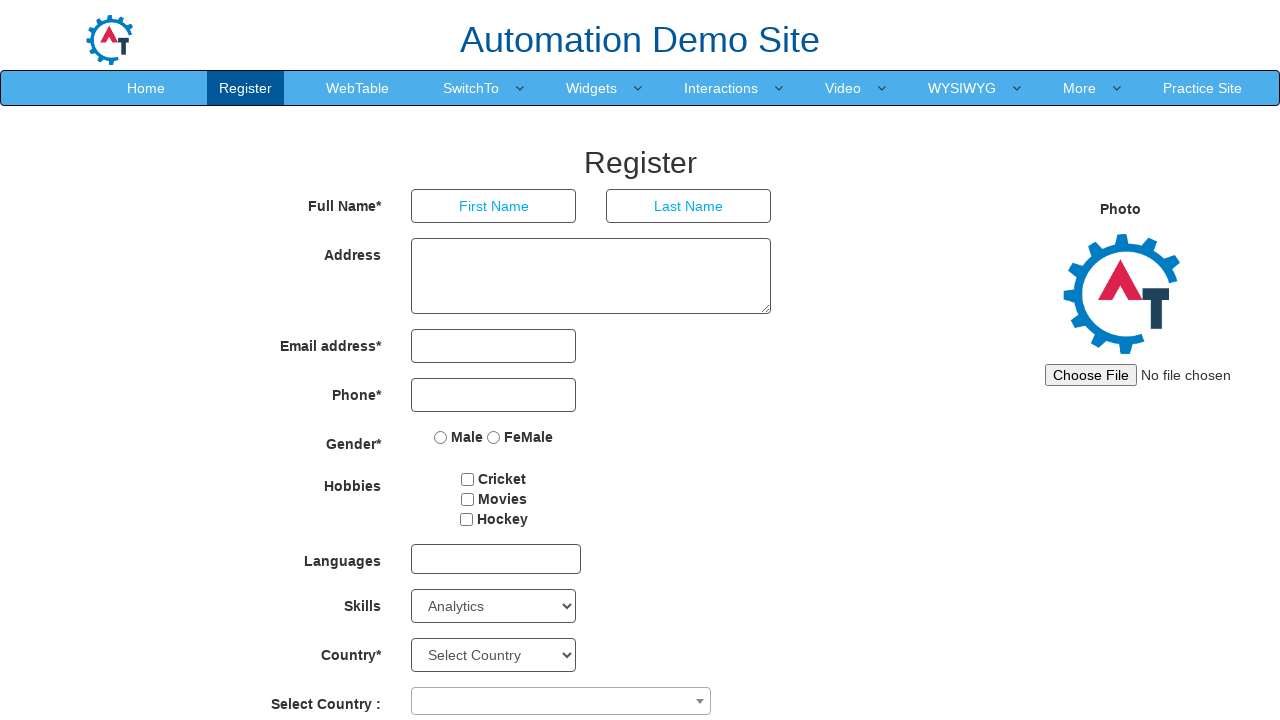

Selected 'AutoCAD' from Skills dropdown by label on #Skills
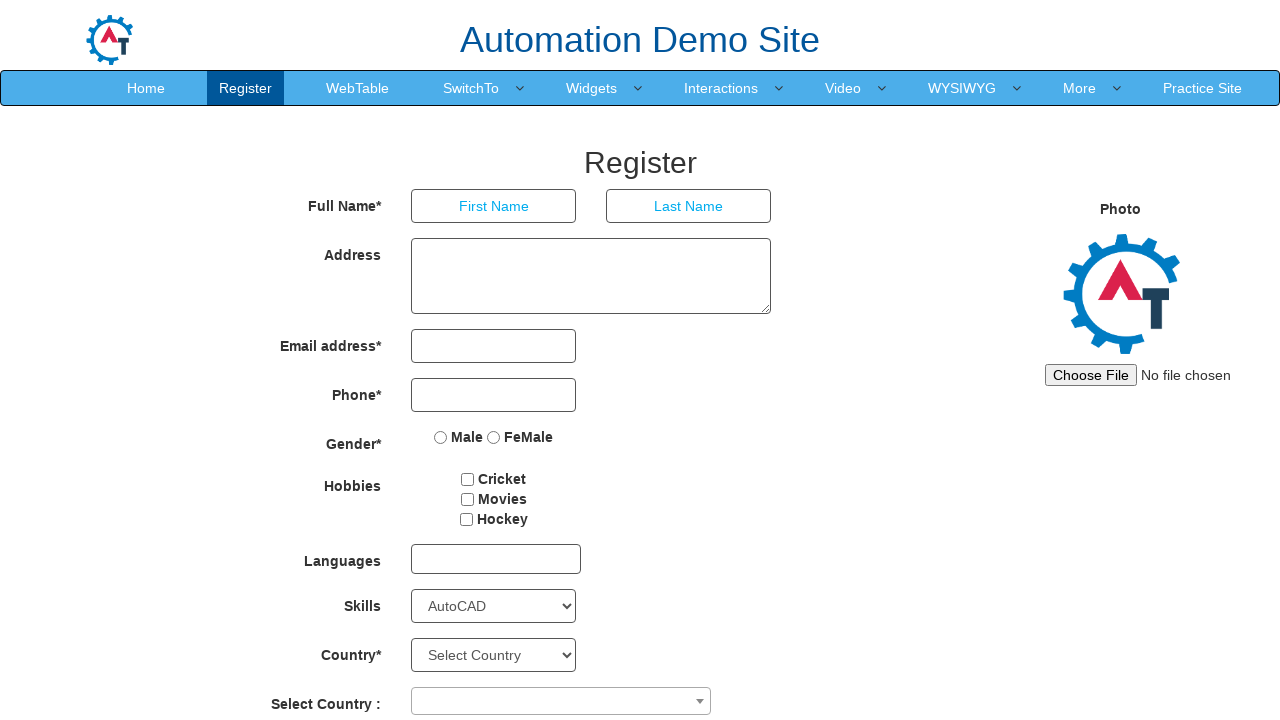

Selected option at index 9 from Skills dropdown on #Skills
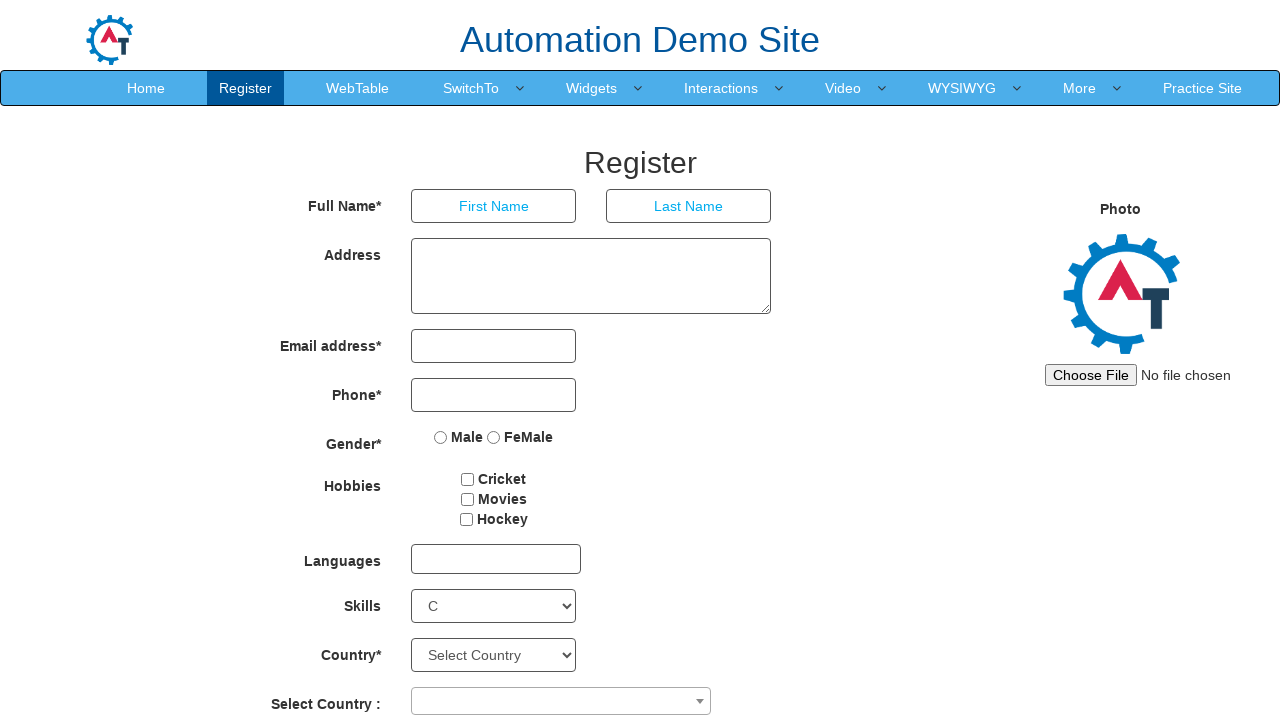

Navigated to multi-select dropdown page
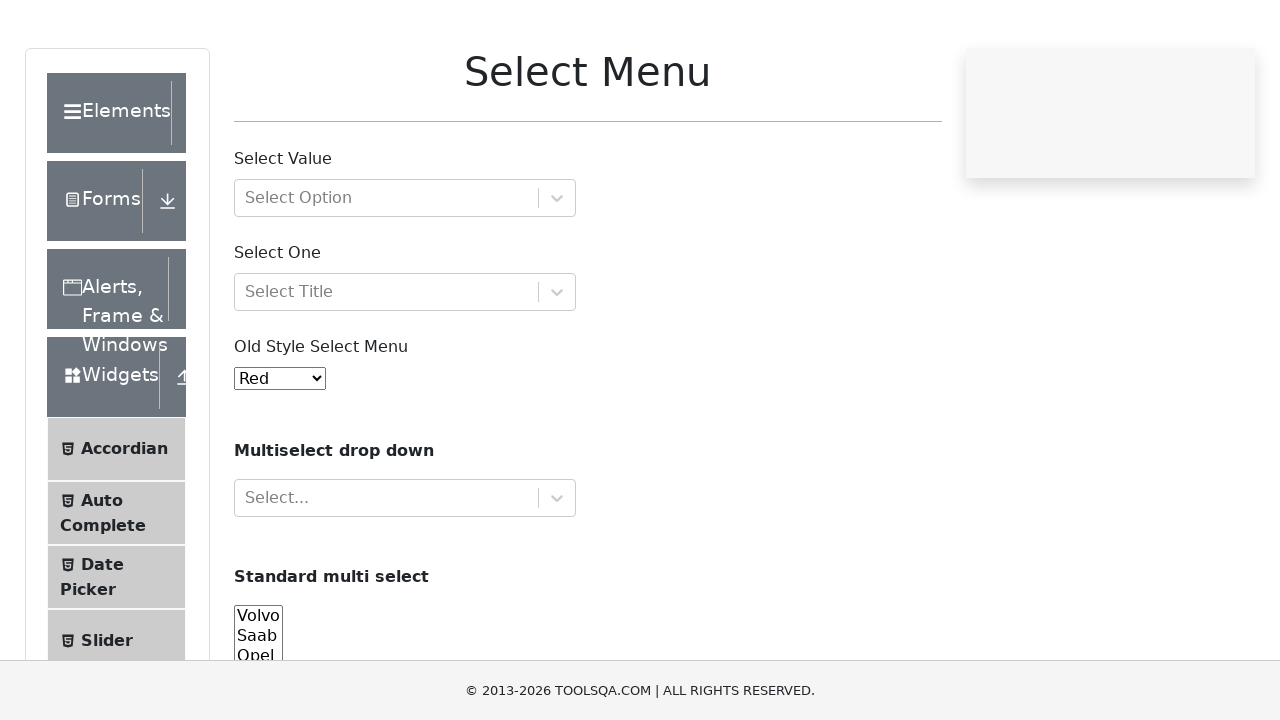

Selected option at index 0 from cars multi-select dropdown on #cars
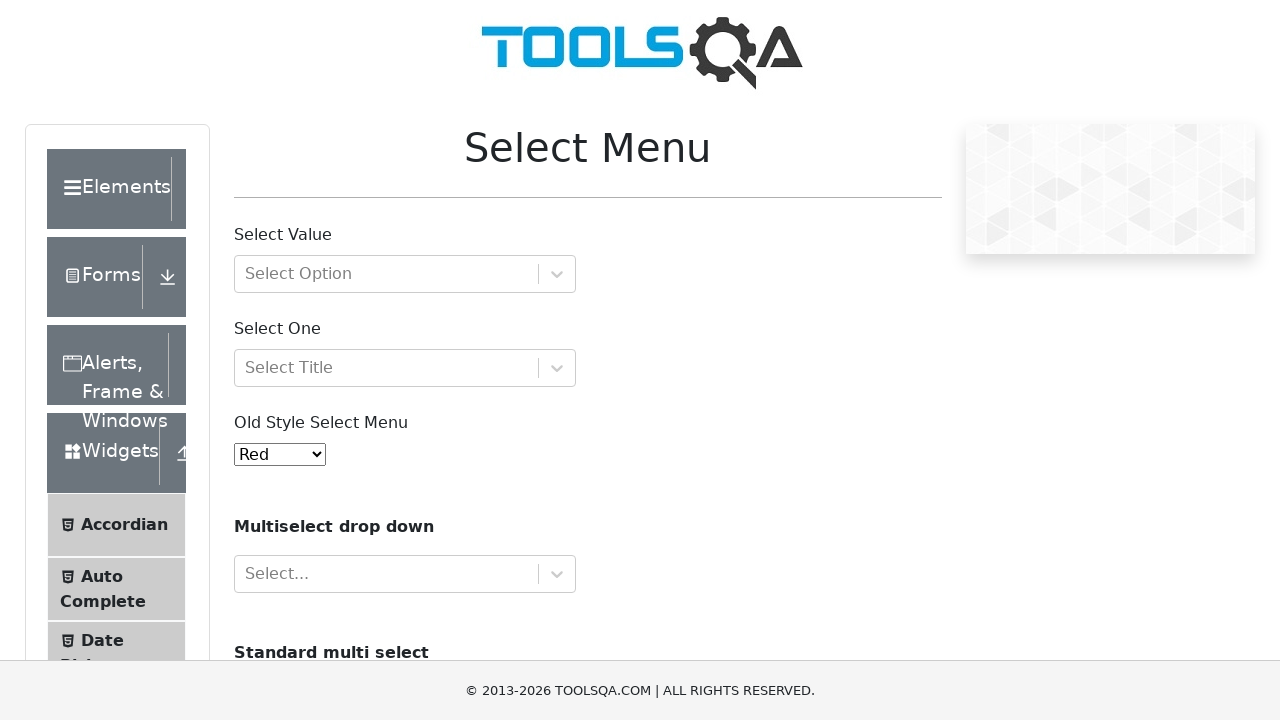

Selected 'audi' from cars multi-select dropdown by value on #cars
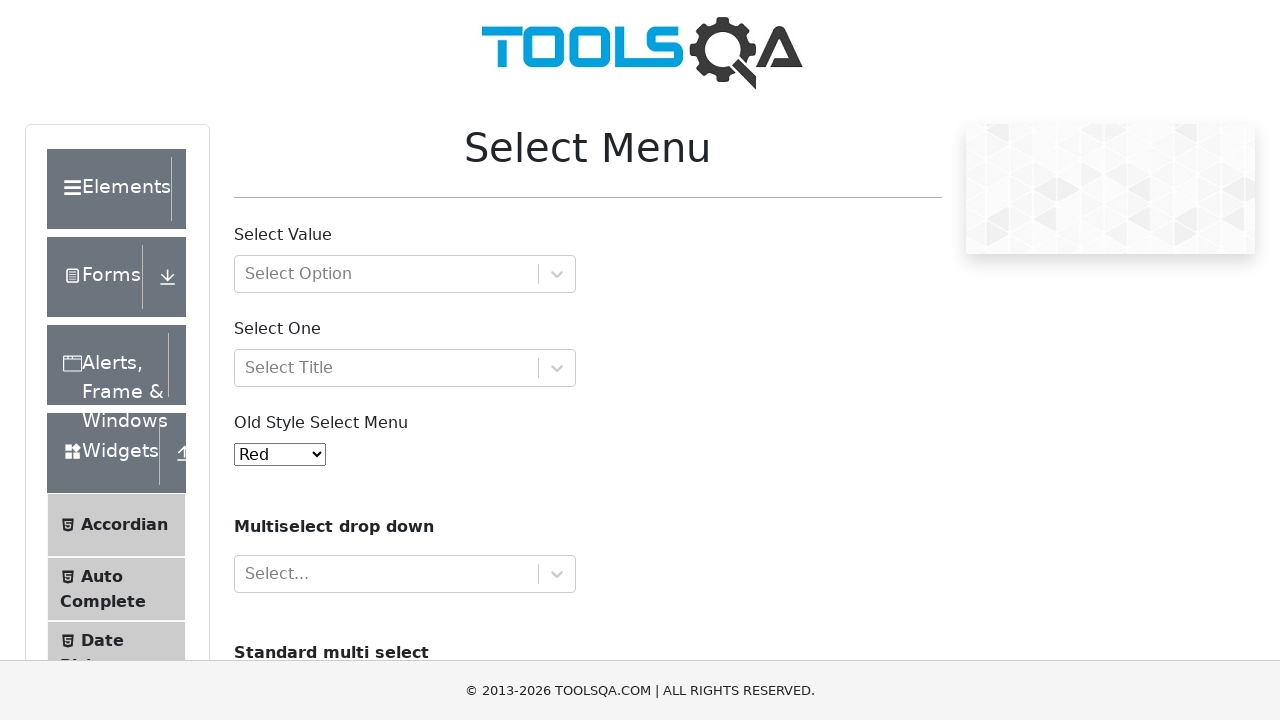

Selected 'Opel' from cars multi-select dropdown by label on #cars
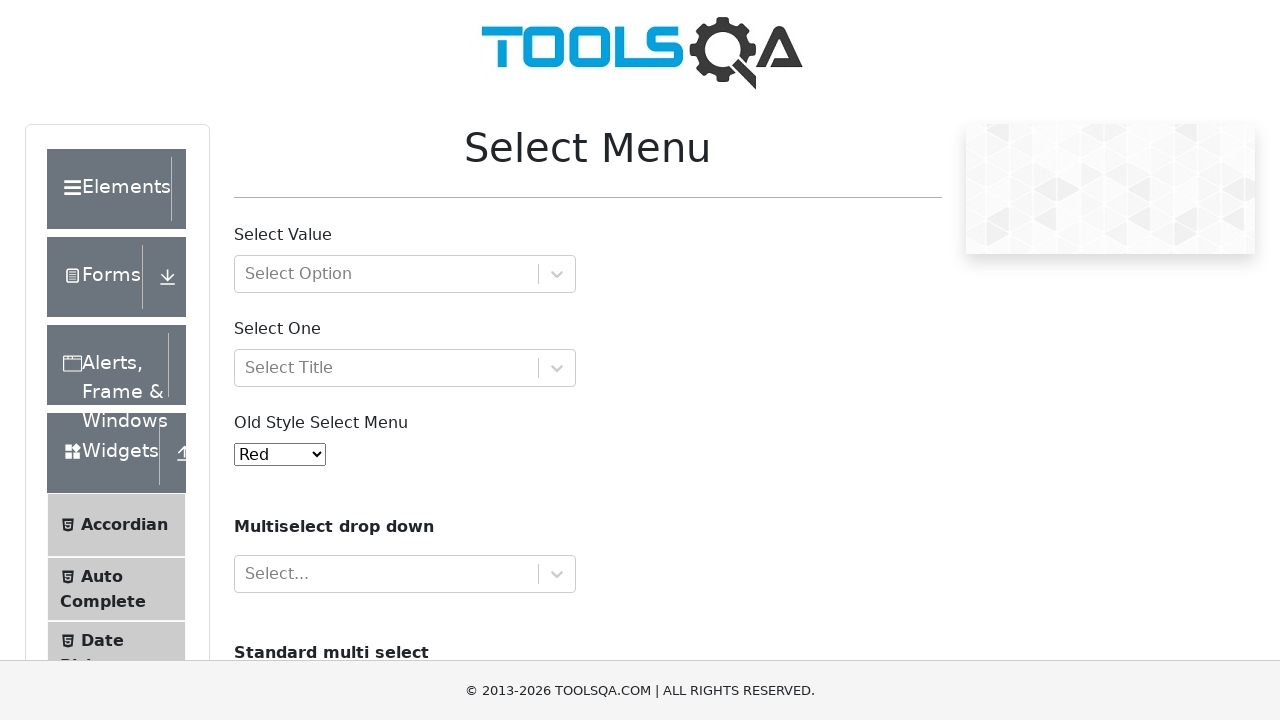

Cleared all selections from cars multi-select dropdown on #cars
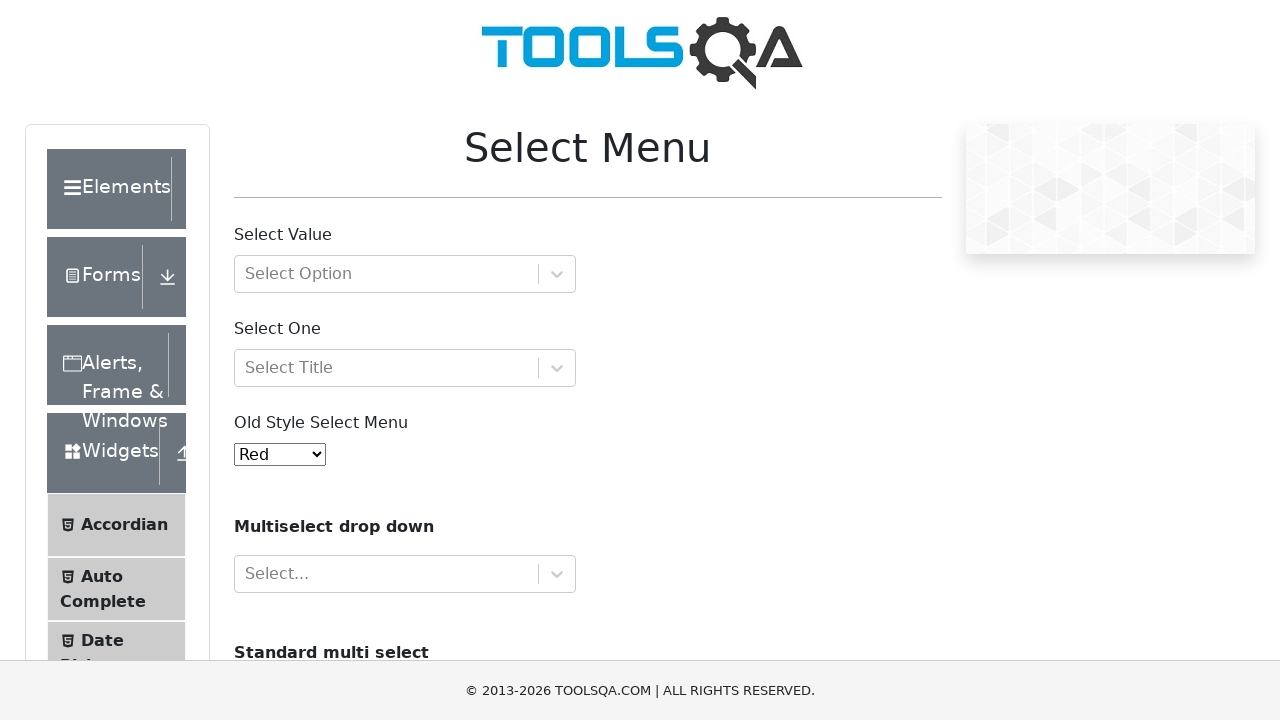

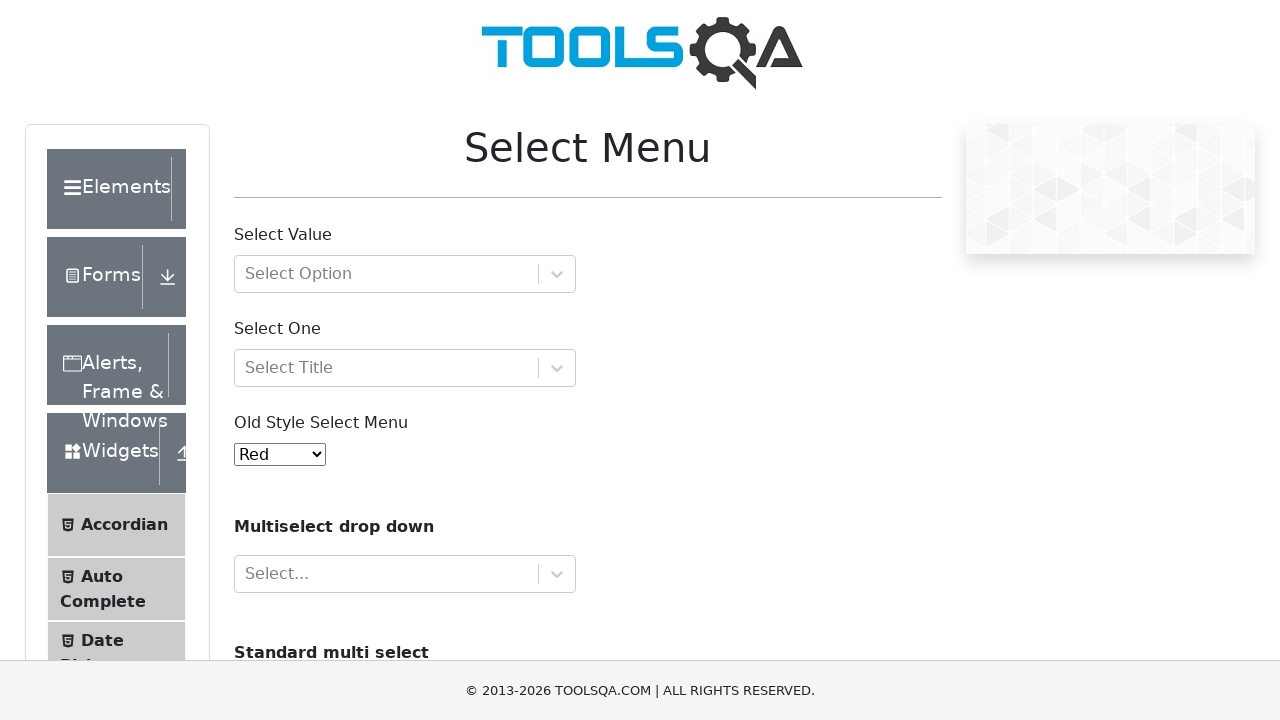